Opens the iCourse163 (Chinese MOOC platform) homepage and verifies the page loads successfully

Starting URL: http://www.icourse163.org

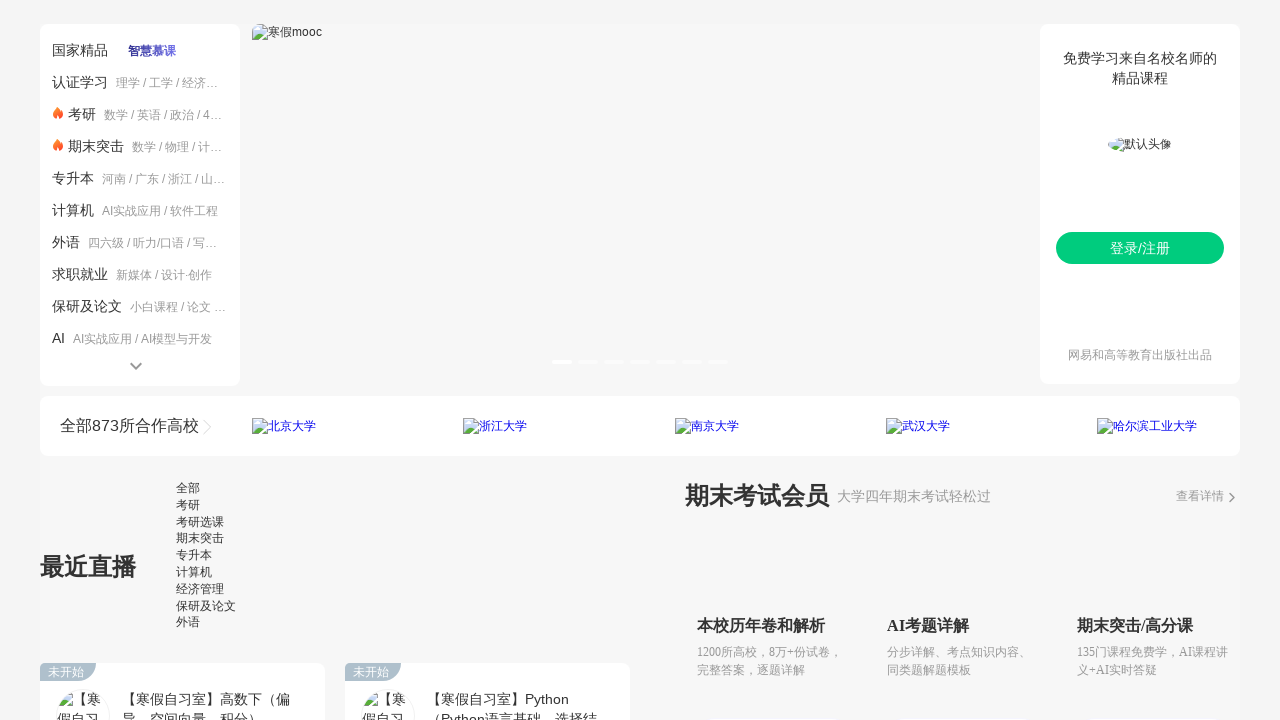

Page DOM content loaded
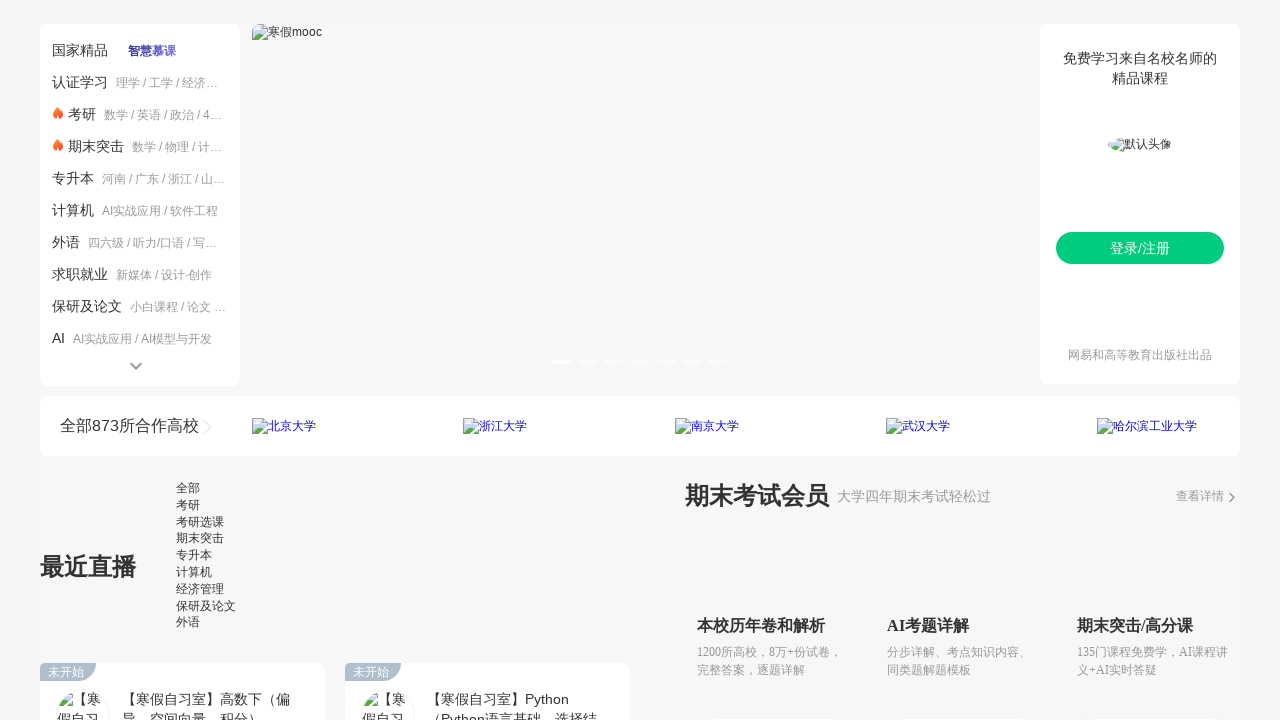

Body element found - iCourse163 homepage loaded successfully
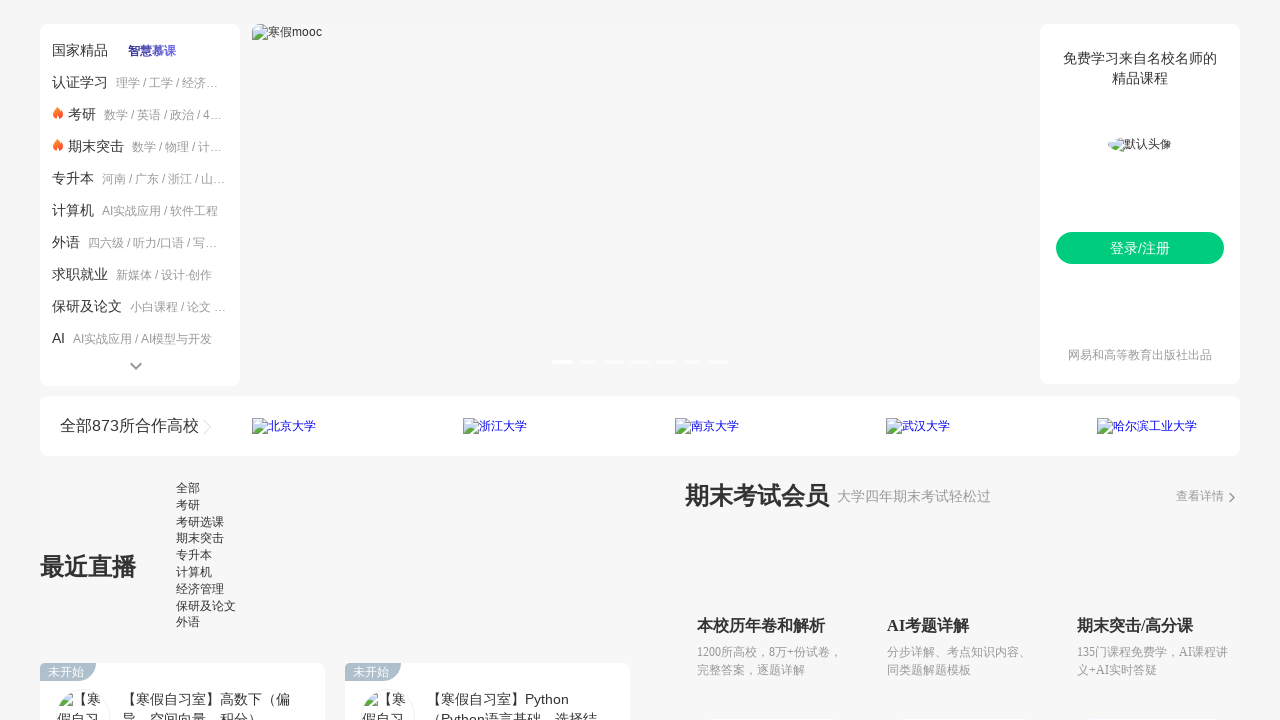

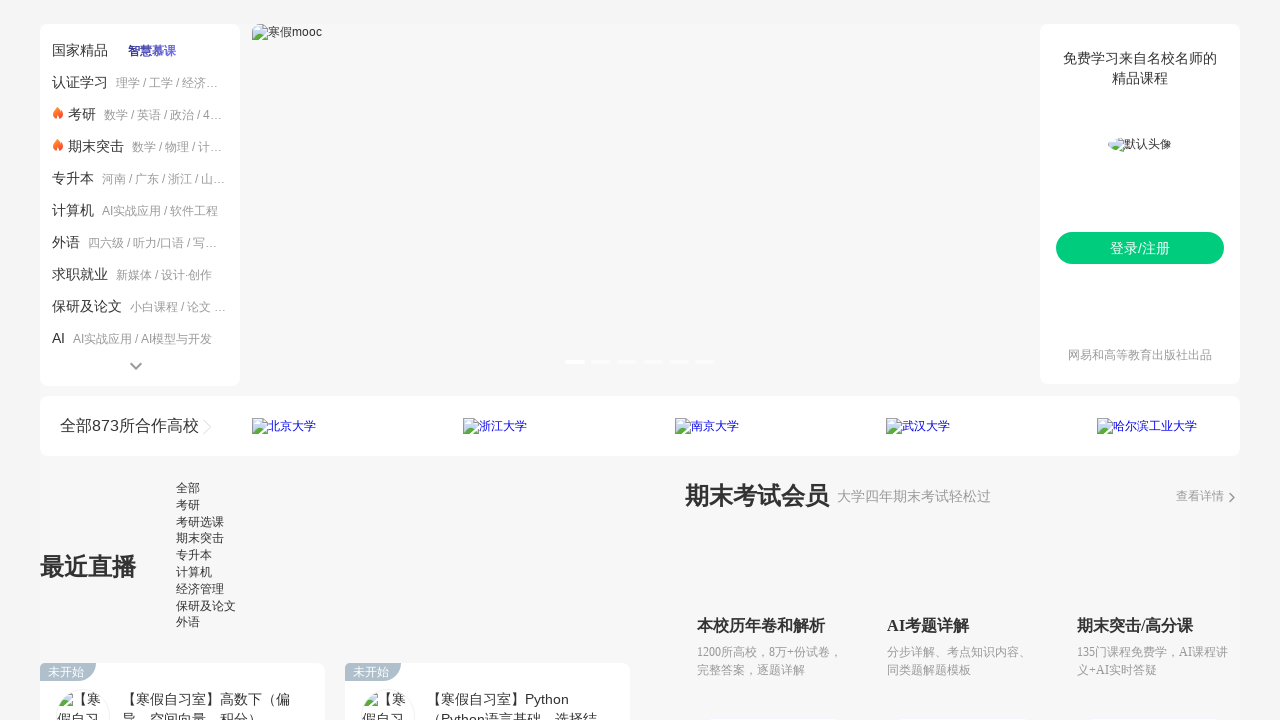